Tests drag and drop functionality by dragging an element from one container to another and verifying the drop was successful

Starting URL: http://only-testing-blog.blogspot.in/2014/09/drag-and-drop.html

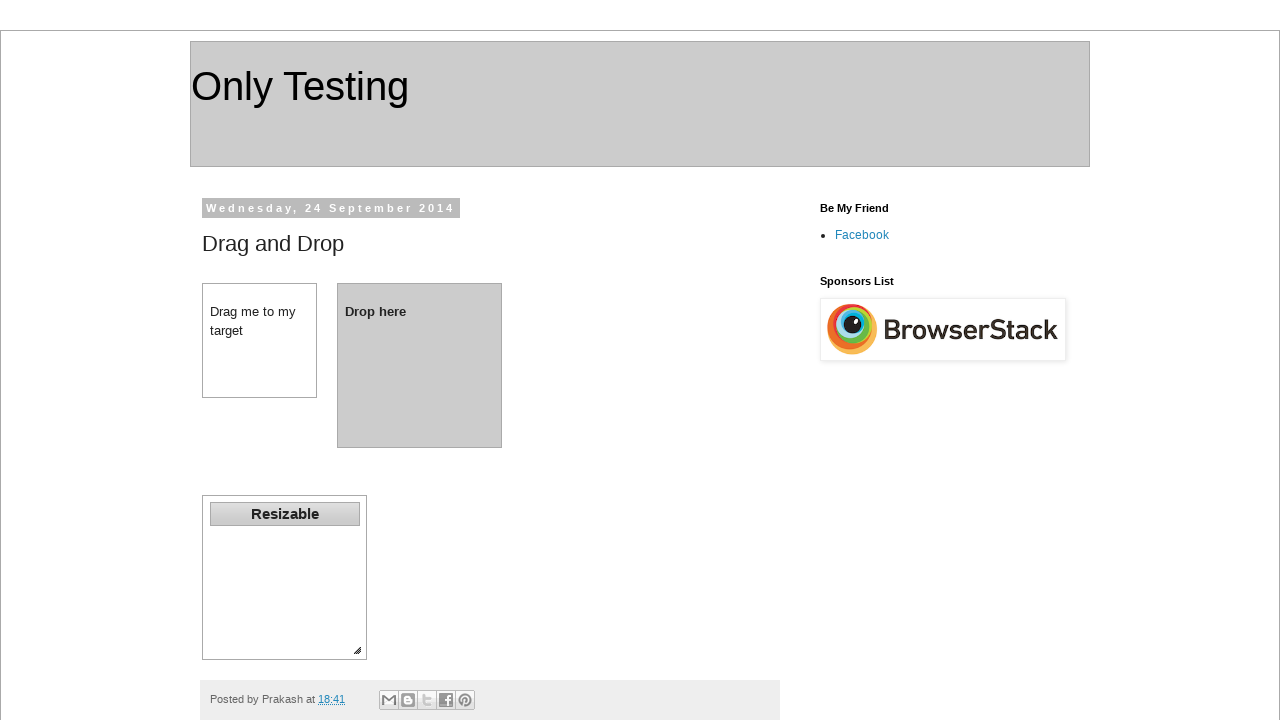

Waited for page to load (networkidle state)
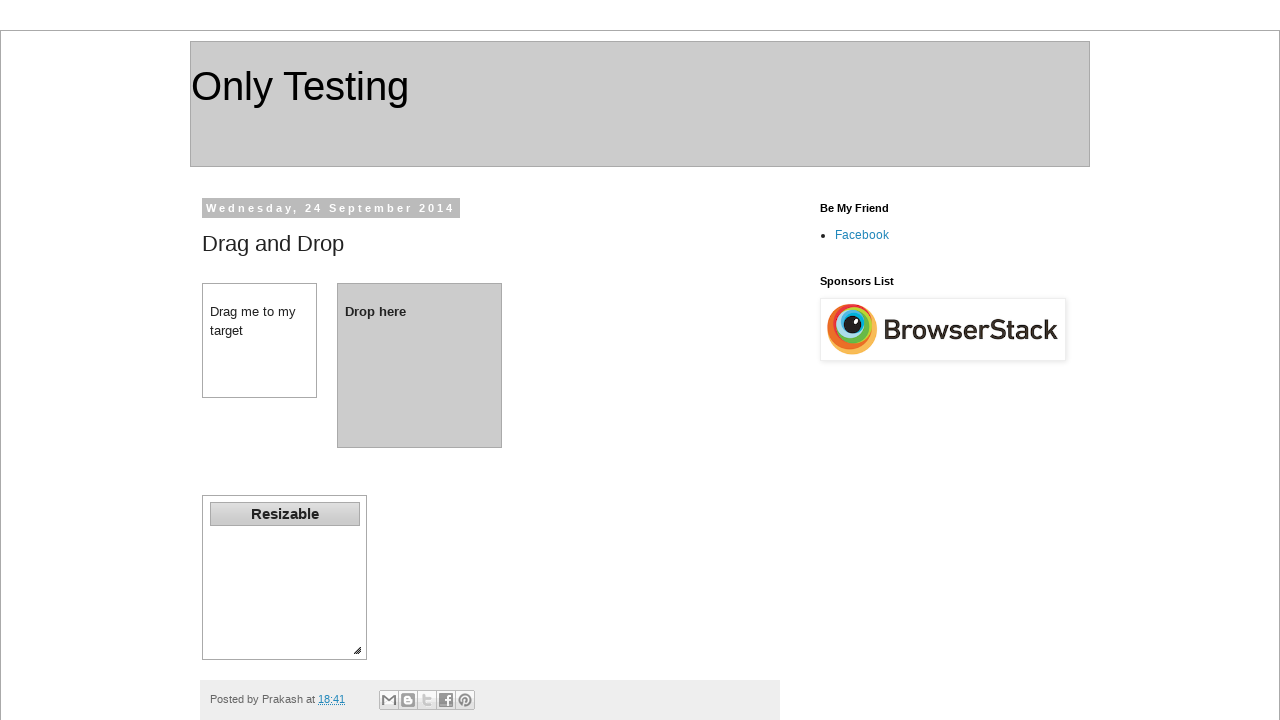

Located drag element with id 'dragdiv'
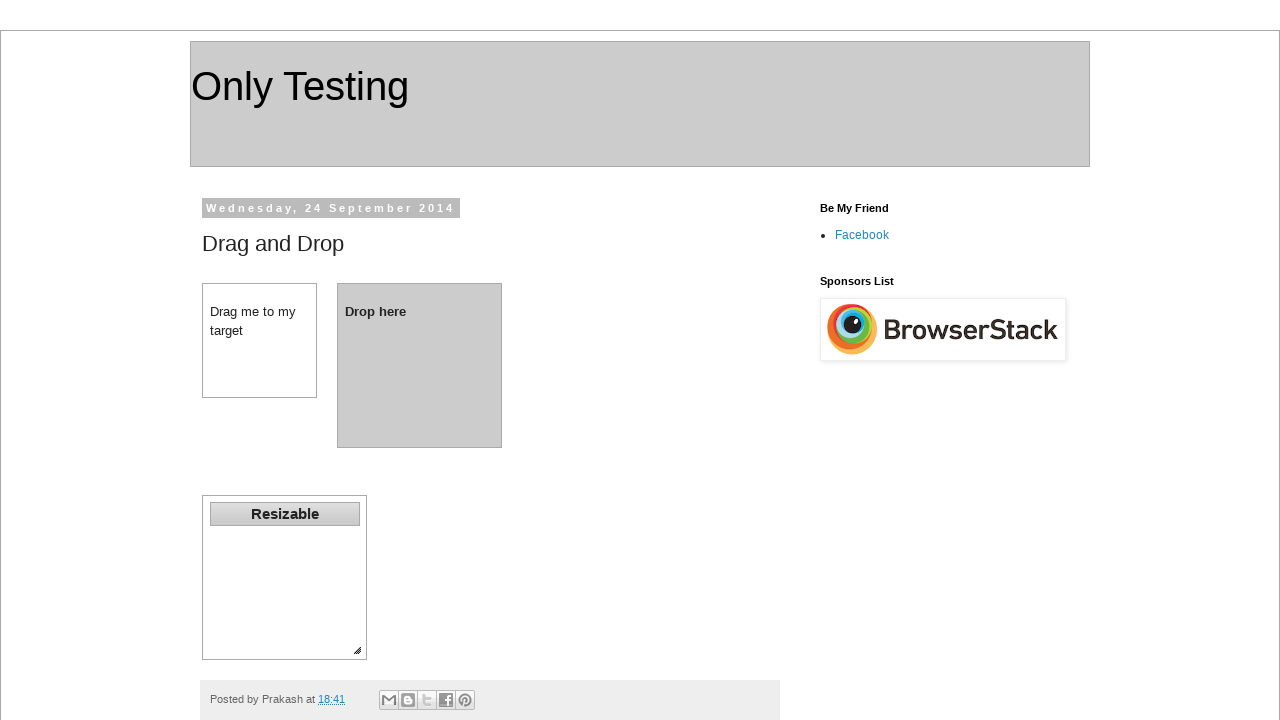

Located drop element with id 'dropdiv'
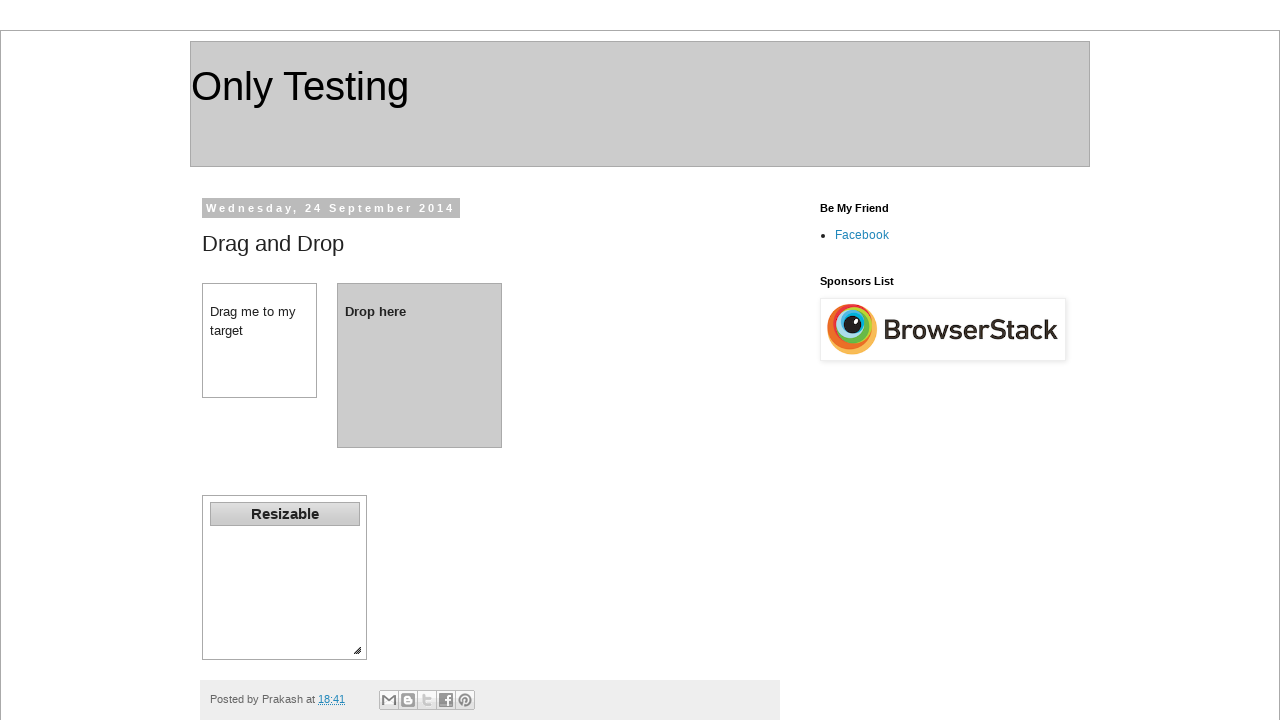

Performed drag and drop from dragdiv to dropdiv at (420, 365)
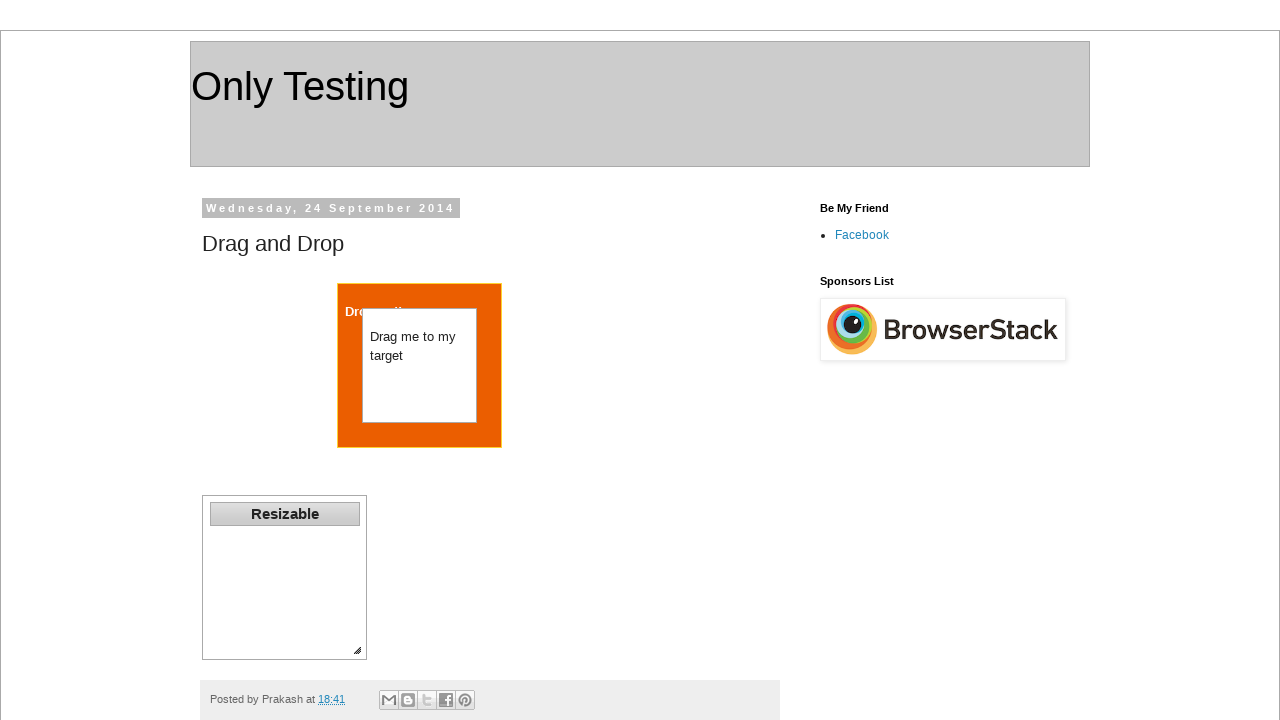

Verified drop was successful - element now shows 'Dropped!' text
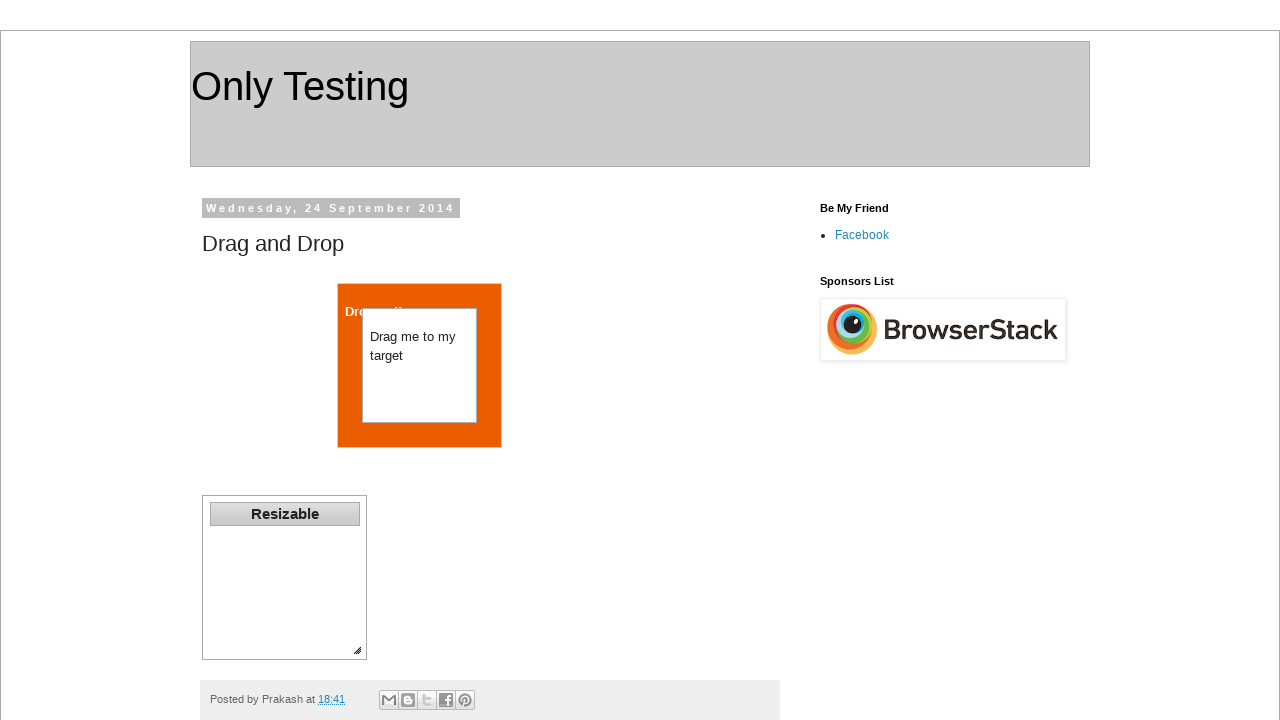

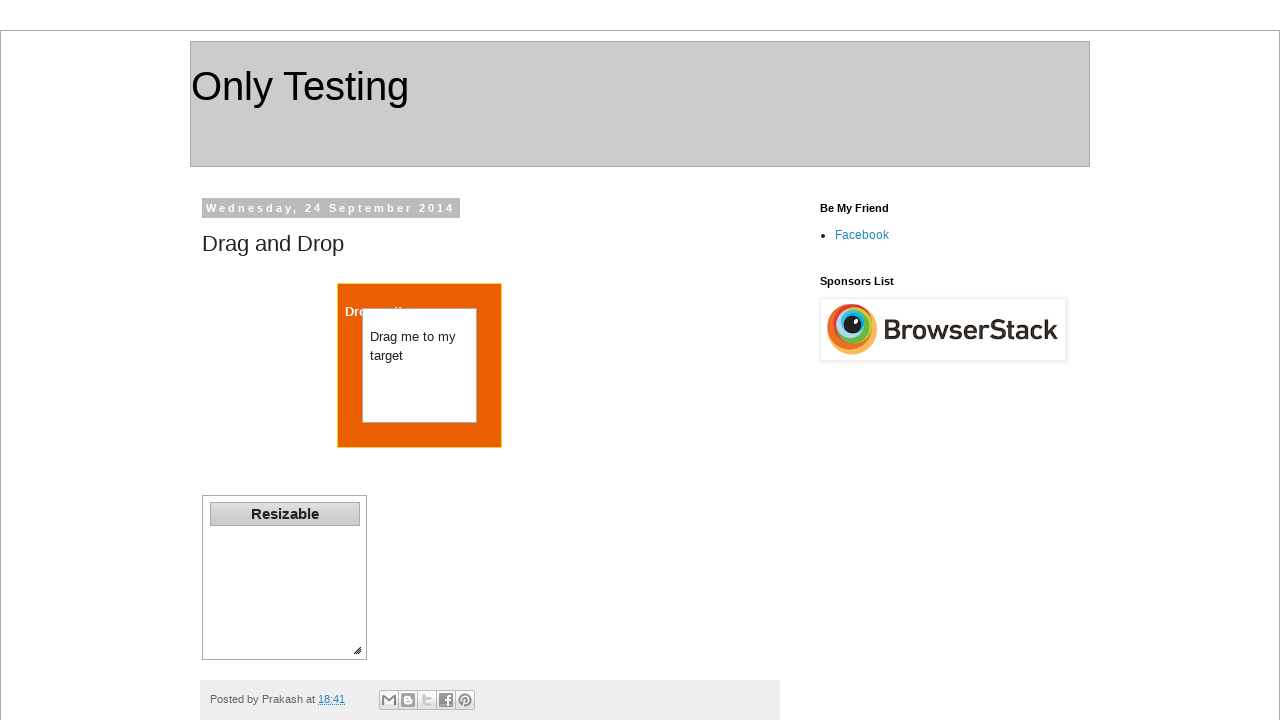